Navigates to the Team page via Start menu and verifies the H3 header names of team members are displayed

Starting URL: https://www.99-bottles-of-beer.net/

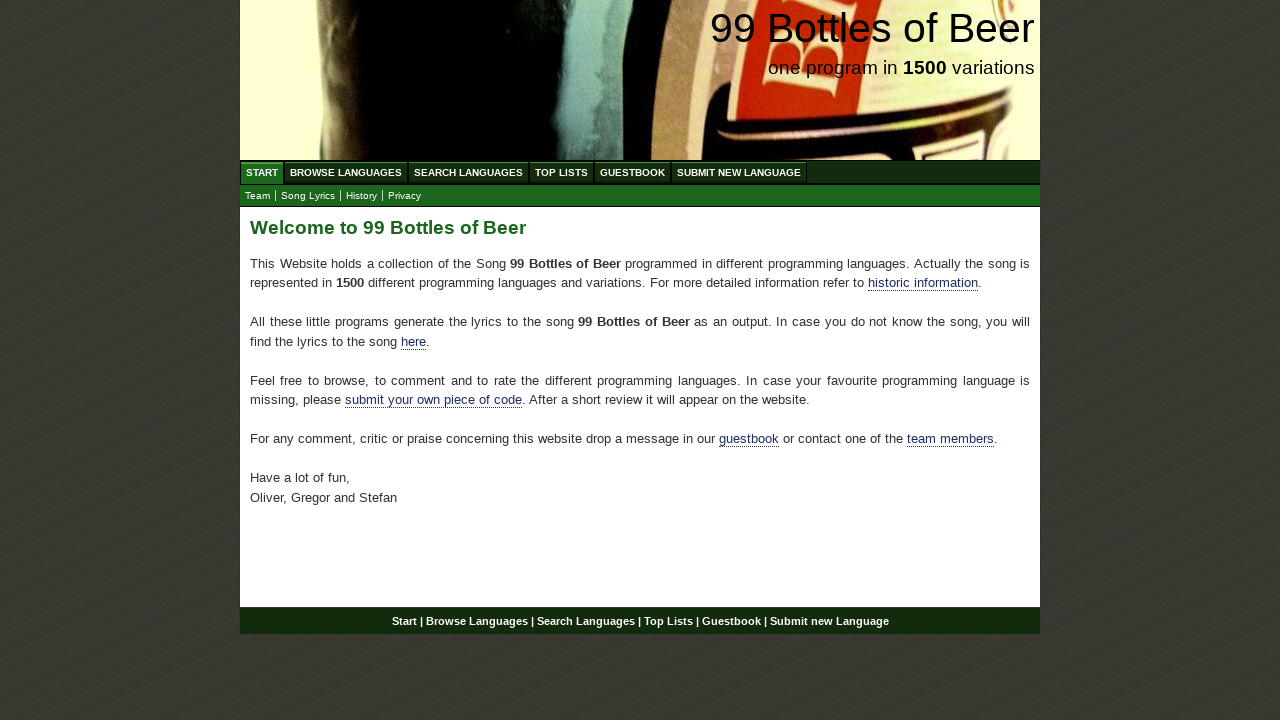

Clicked Start menu at (262, 172) on xpath=//ul[@id='menu']//a[text()='Start']
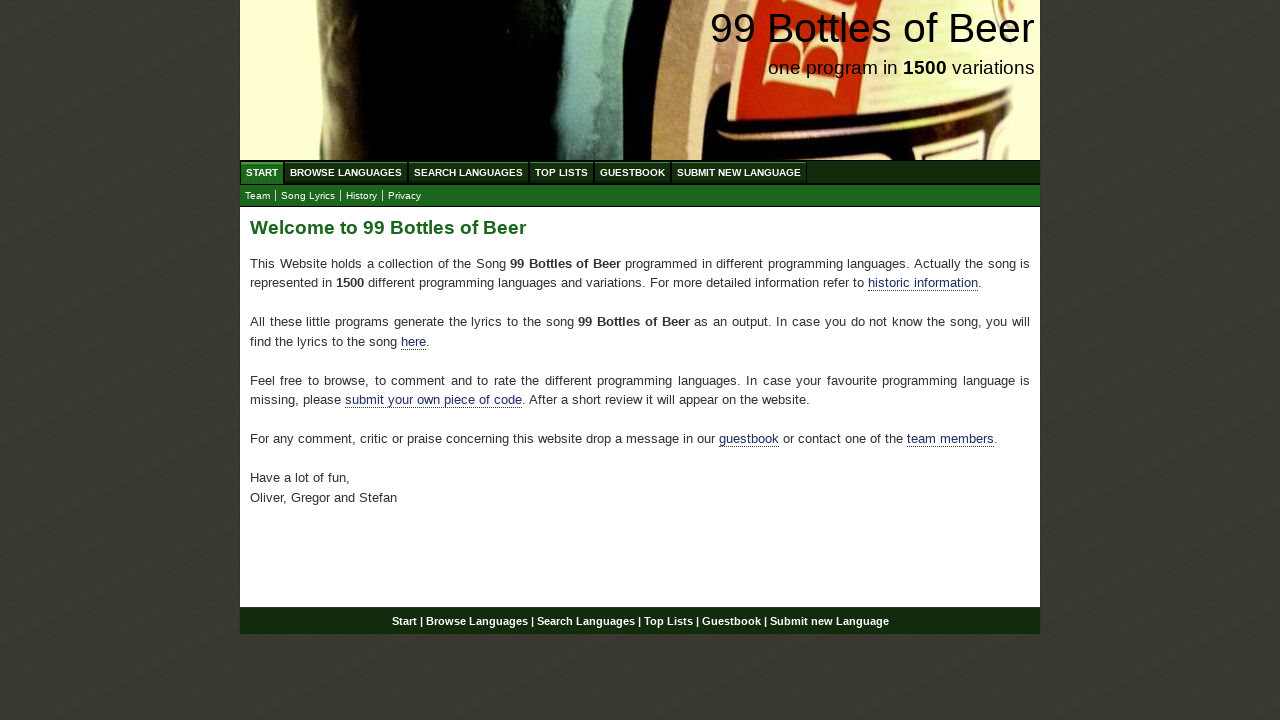

Clicked Team submenu at (258, 196) on #submenu a[href='team.html']
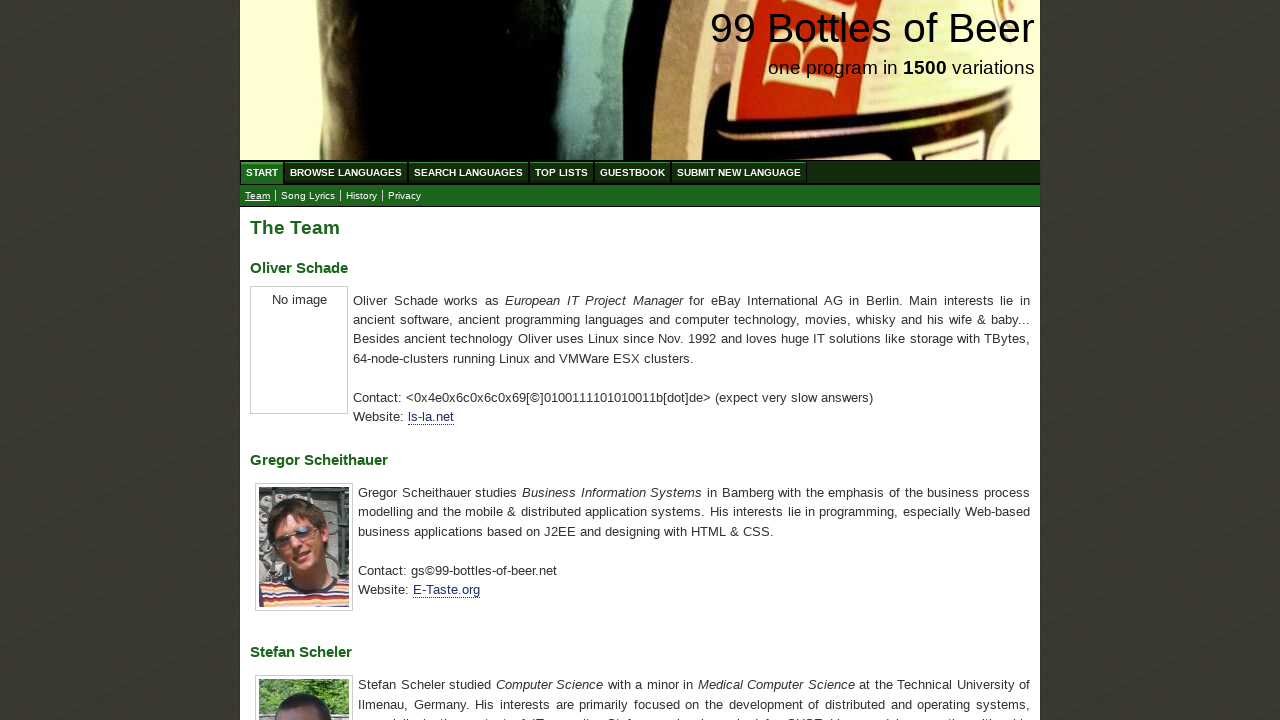

Team page loaded and H3 headers for team members are visible
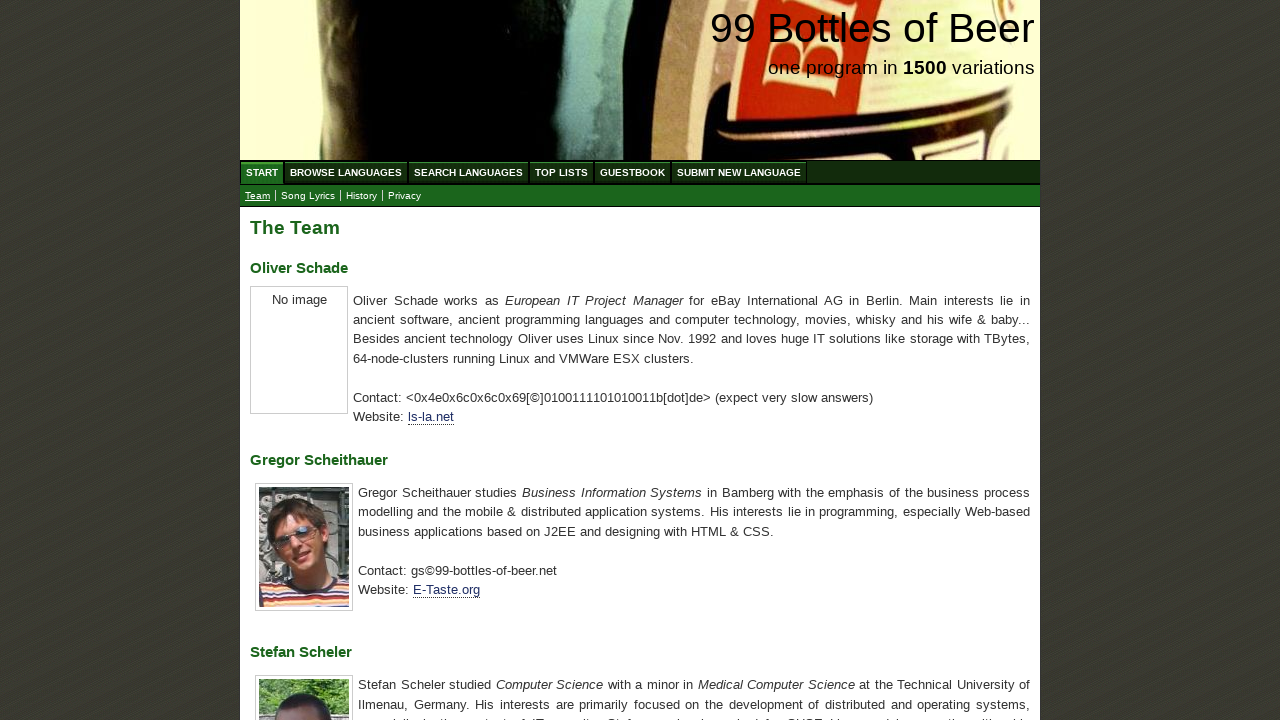

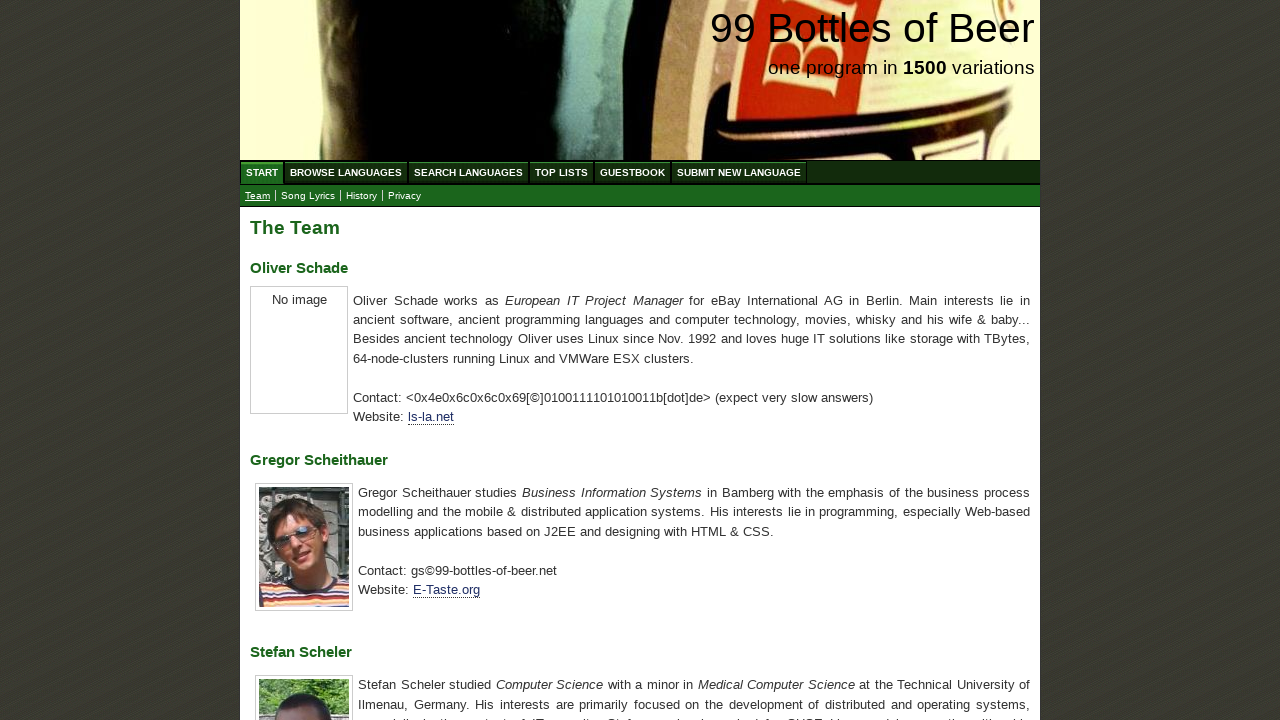